Creates a new paste on Pastebin with bash code content, sets syntax highlighting to Bash, expiration to 10 minutes, and verifies the page title matches the paste name

Starting URL: https://pastebin.com/

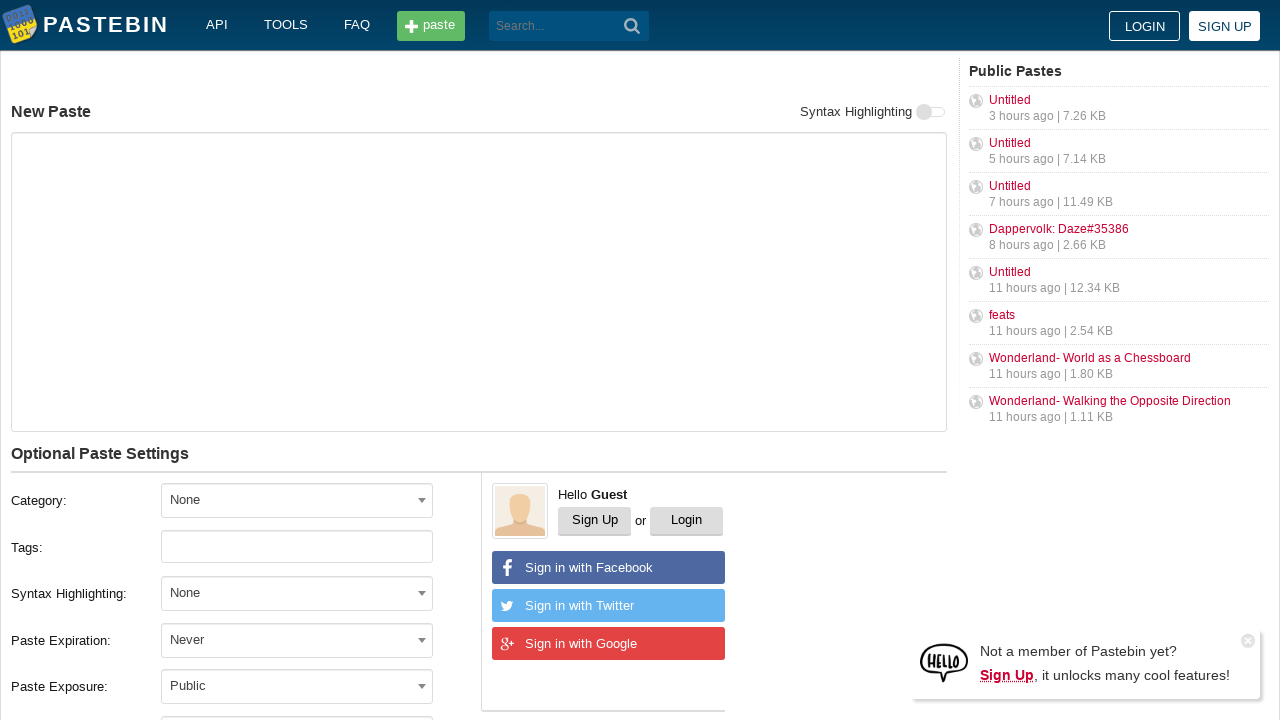

Paste form textarea loaded
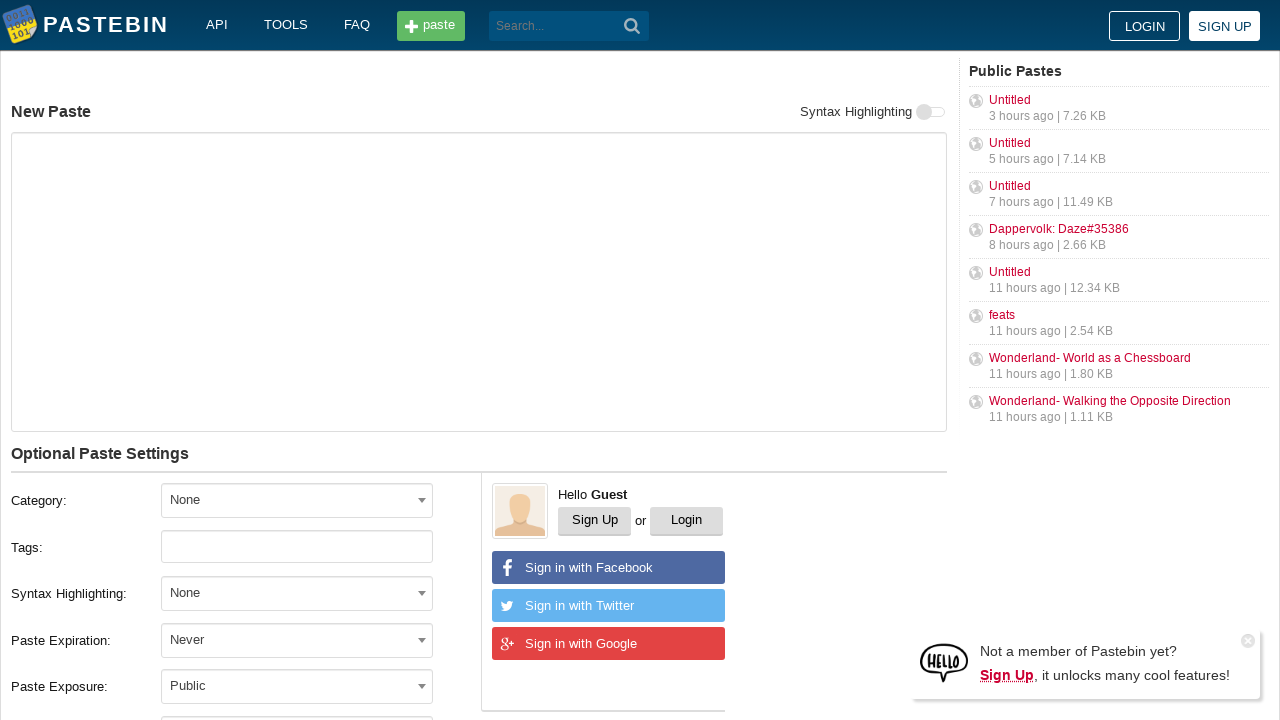

Filled paste textarea with bash code content on #postform-text
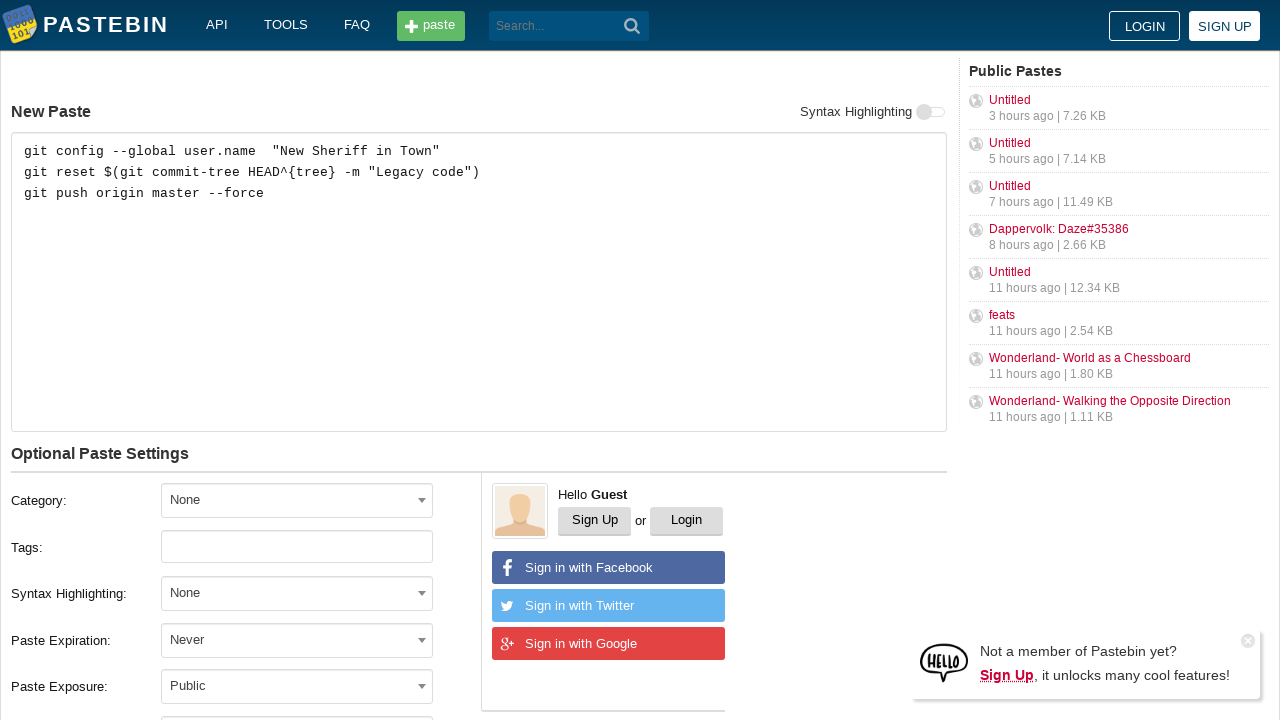

Clicked syntax highlighting dropdown at (297, 593) on #select2-postform-format-container
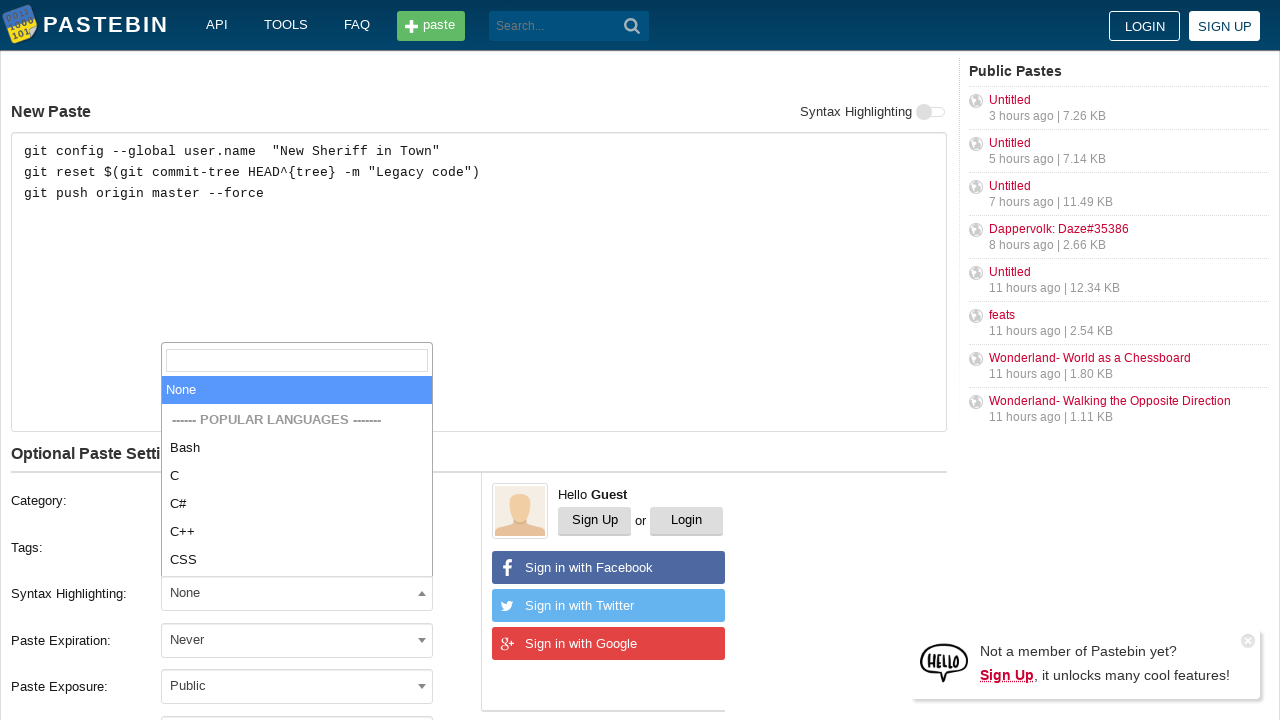

Bash syntax option appeared in dropdown
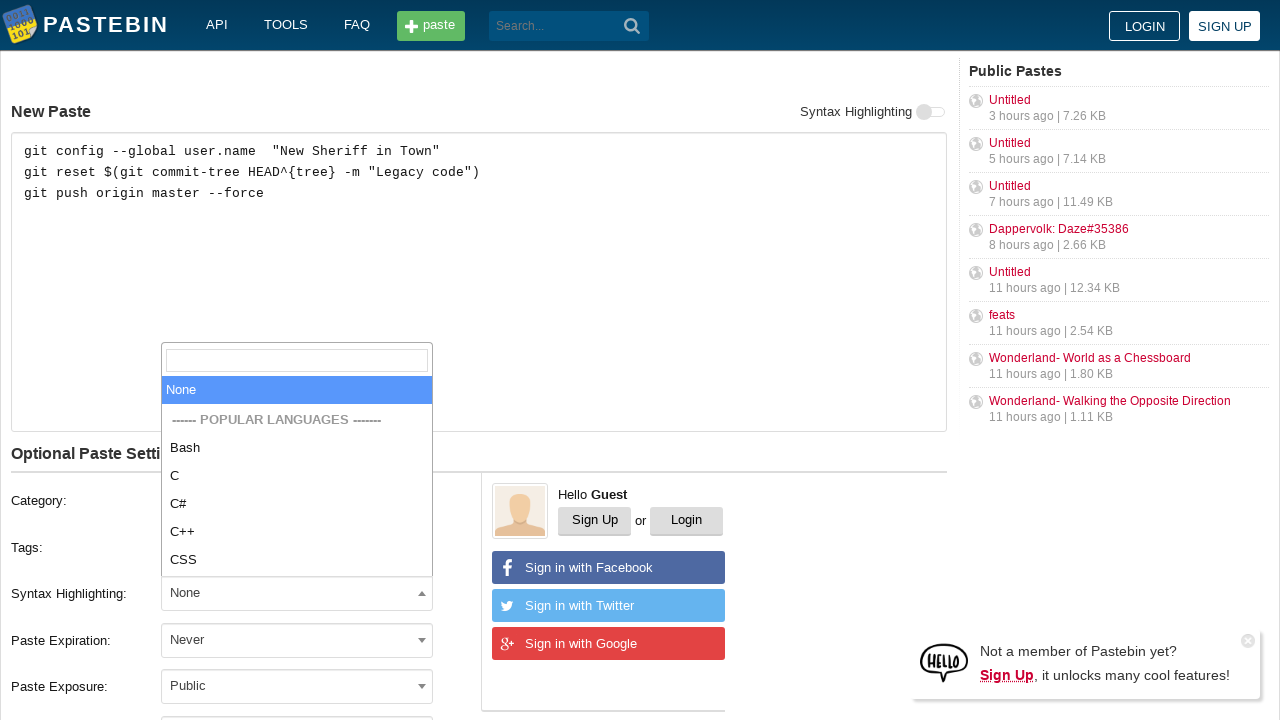

Selected Bash syntax highlighting at (297, 448) on (//li[text()='Bash'])[1]
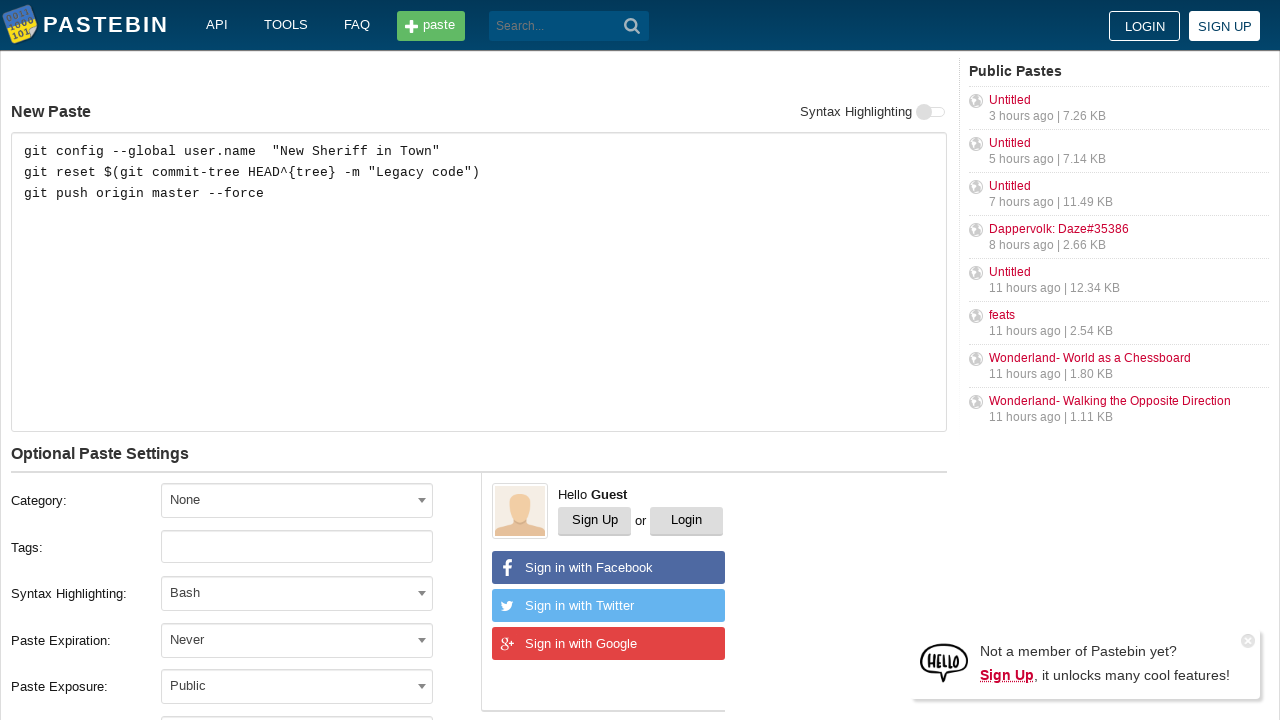

Clicked expiration dropdown at (297, 640) on #select2-postform-expiration-container
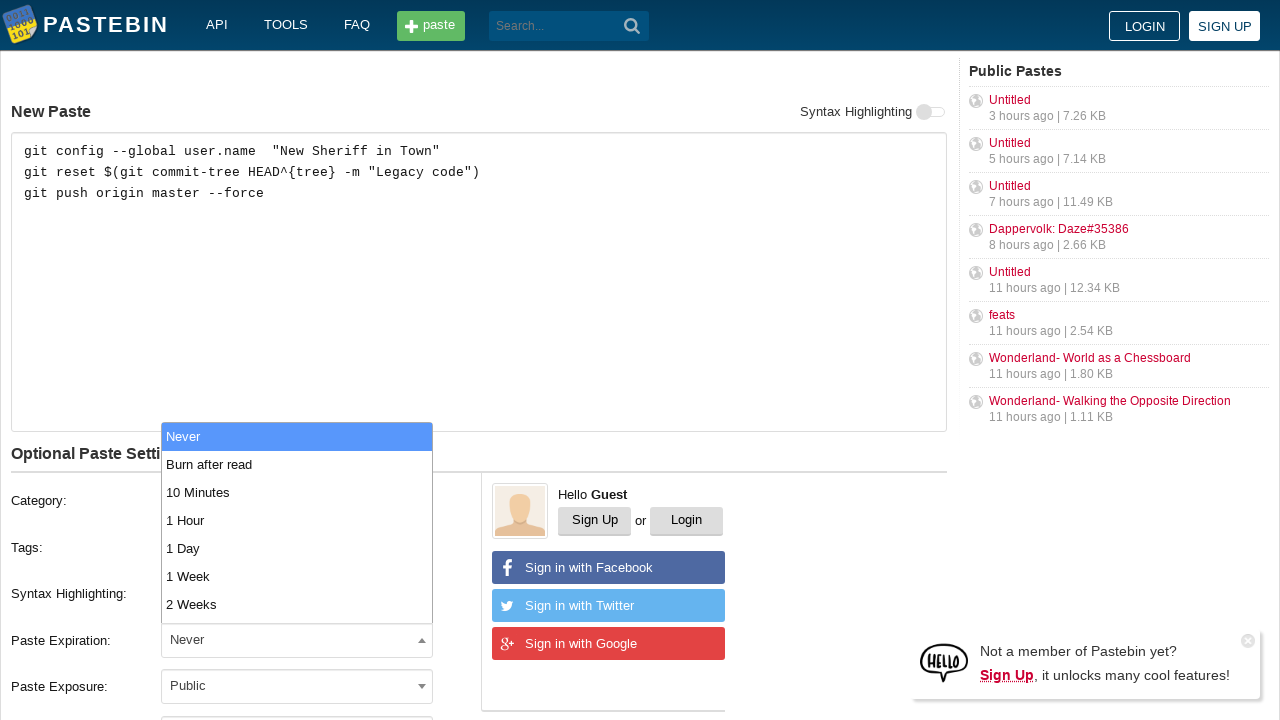

10 Minutes expiration option appeared in dropdown
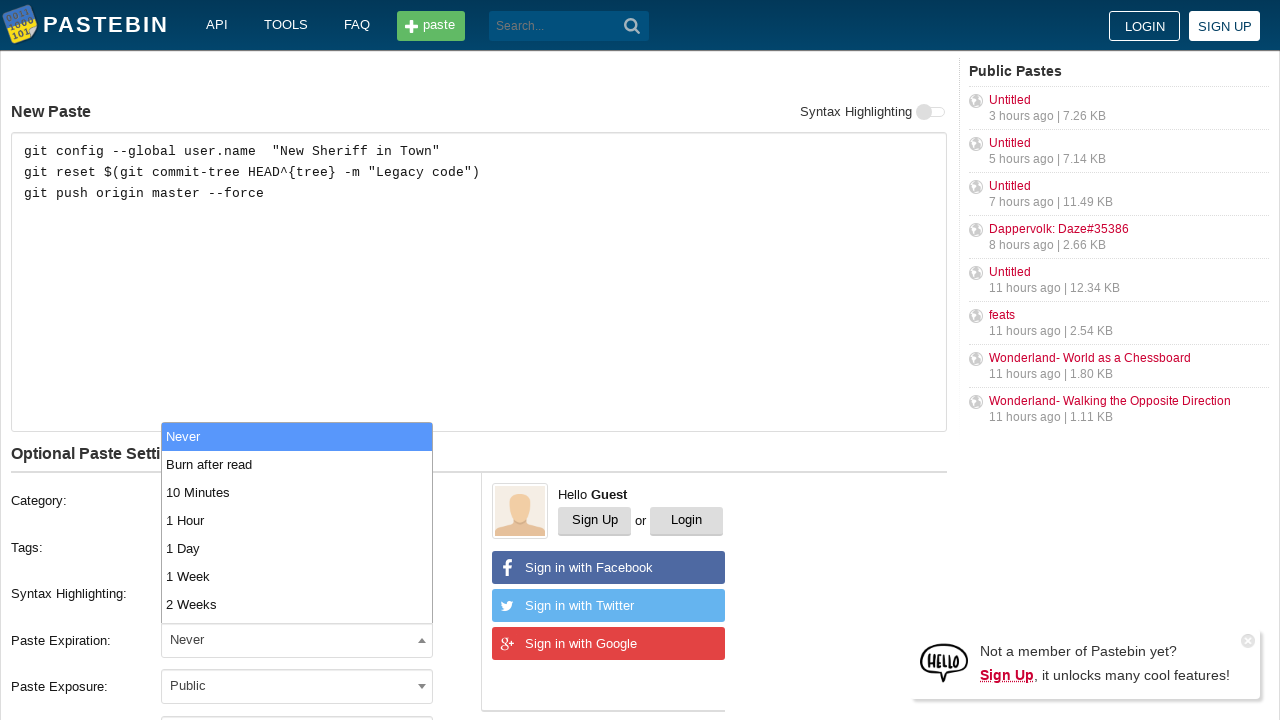

Selected 10 Minutes expiration time at (297, 492) on xpath=//li[text()='10 Minutes']
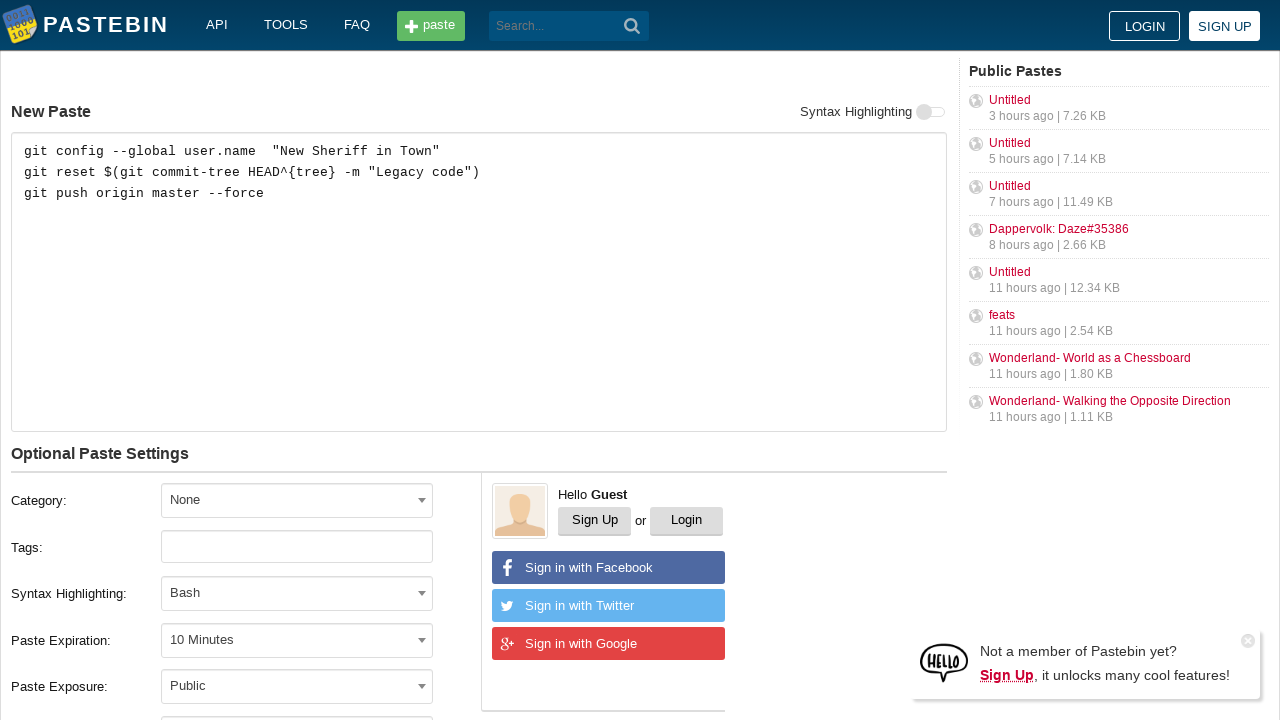

Filled paste name field with 'how to gain dominance among developers' on #postform-name
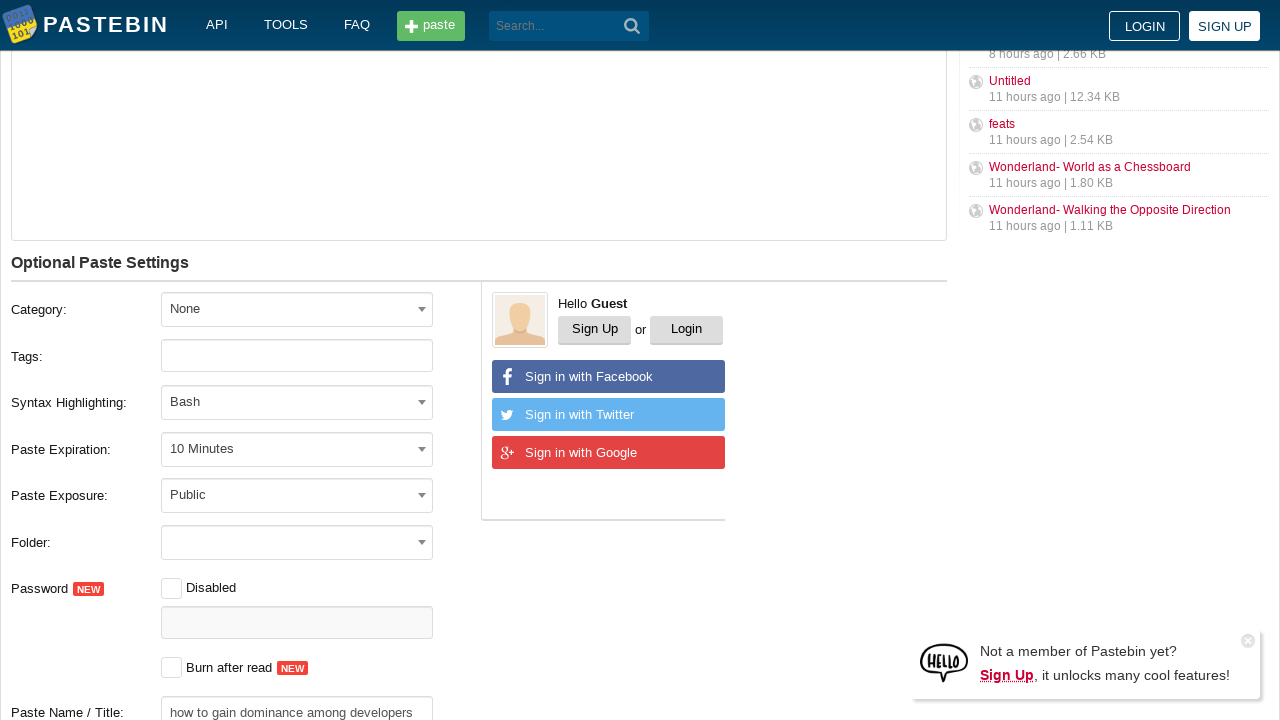

Clicked Create New Paste button at (240, 400) on xpath=//button[text()='Create New Paste']
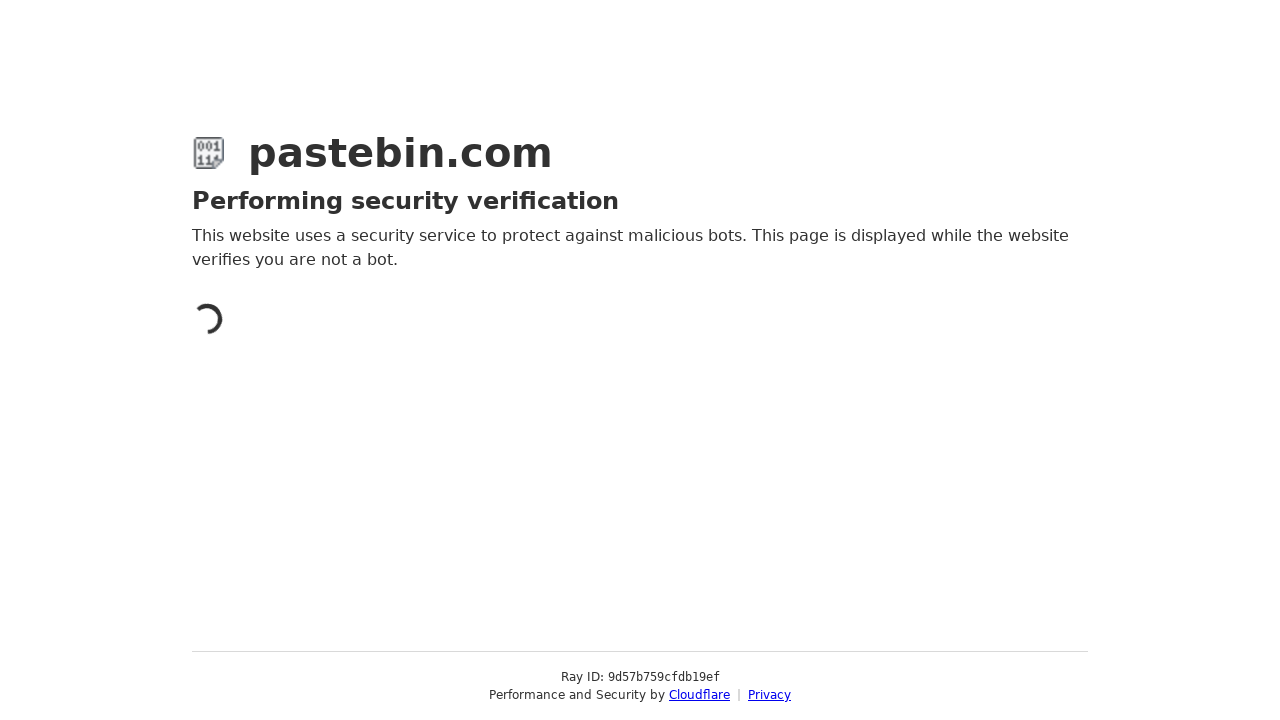

Page loaded after paste creation
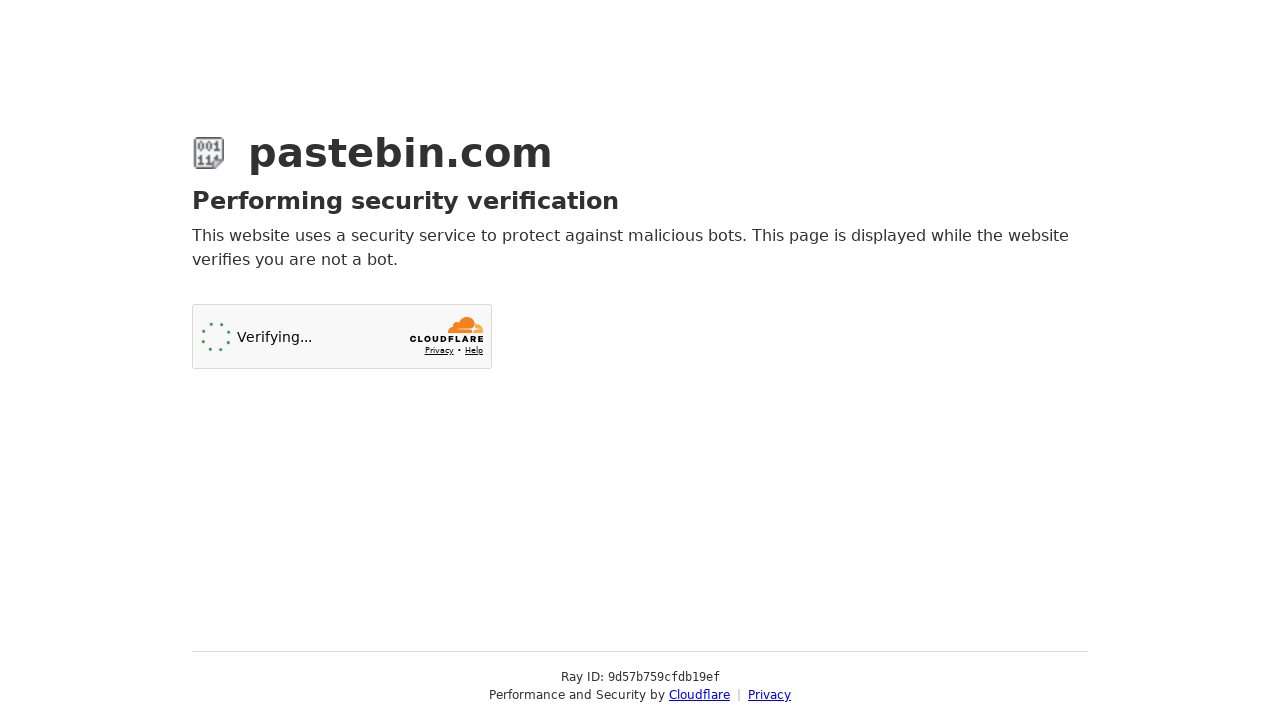

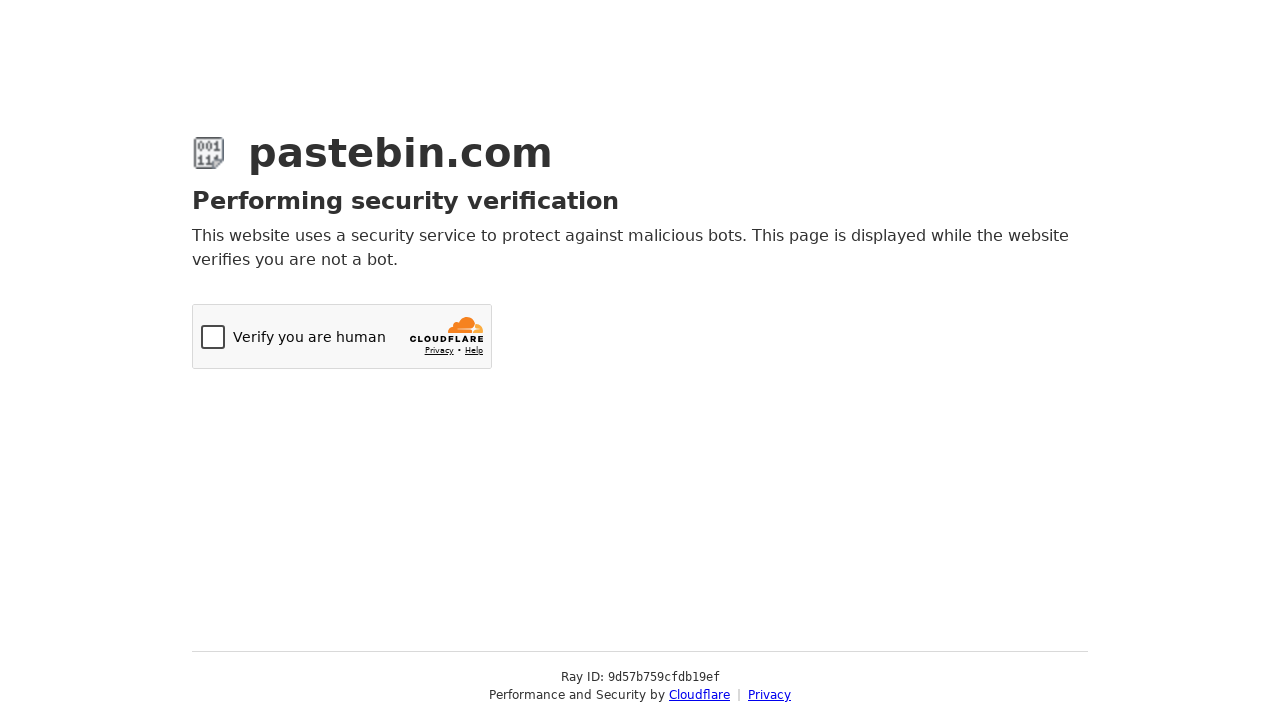